Tests navigation through the NIH Reporter Exporter page by clicking on various data category links (Abstracts, Publications, Patents, Clinical Studies, Link Tables, Projects) and verifying that the corresponding data tables load with download options.

Starting URL: https://reporter.nih.gov/exporter/

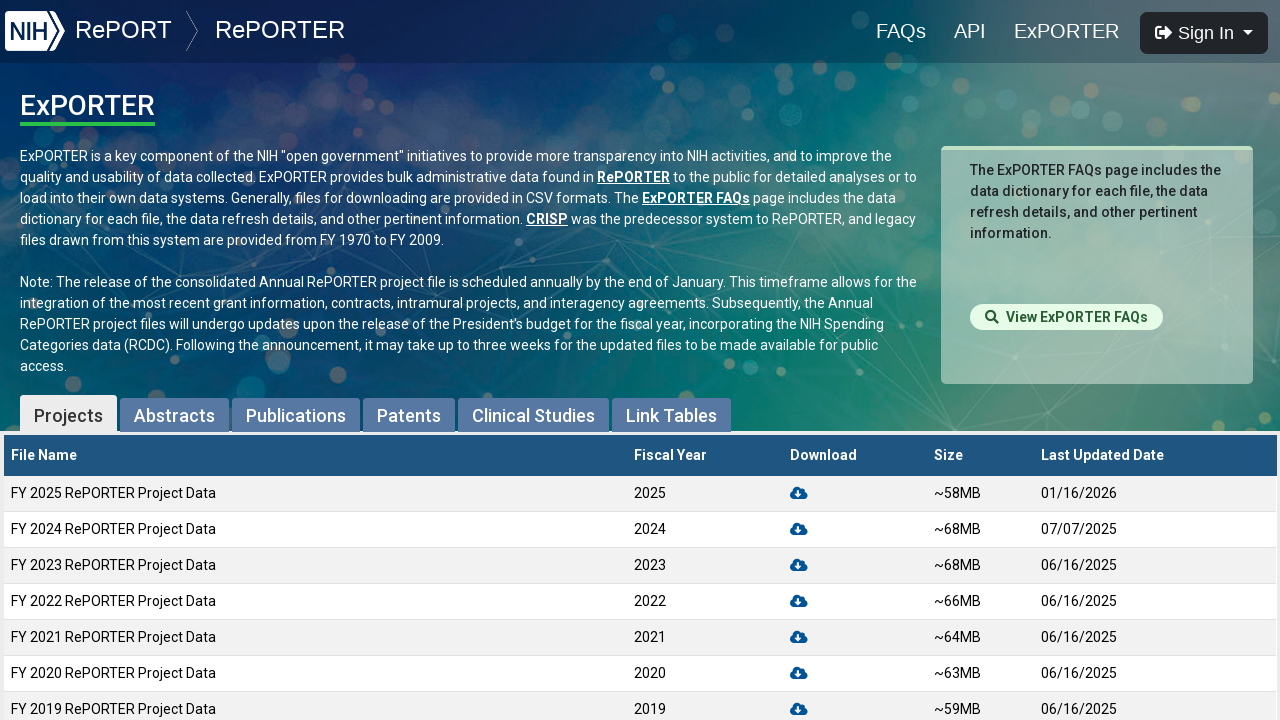

Clicked Abstracts link at (174, 415) on internal:role=link[name="Abstracts"i]
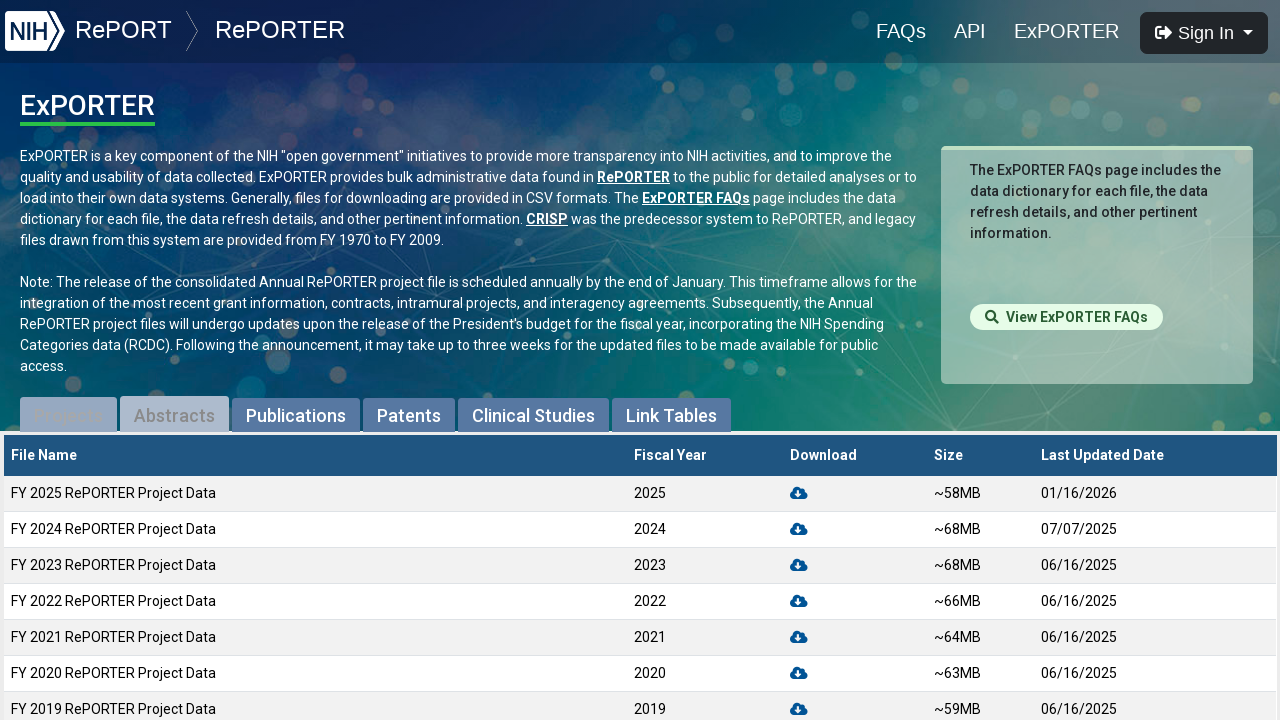

Abstracts data table loaded with table rows
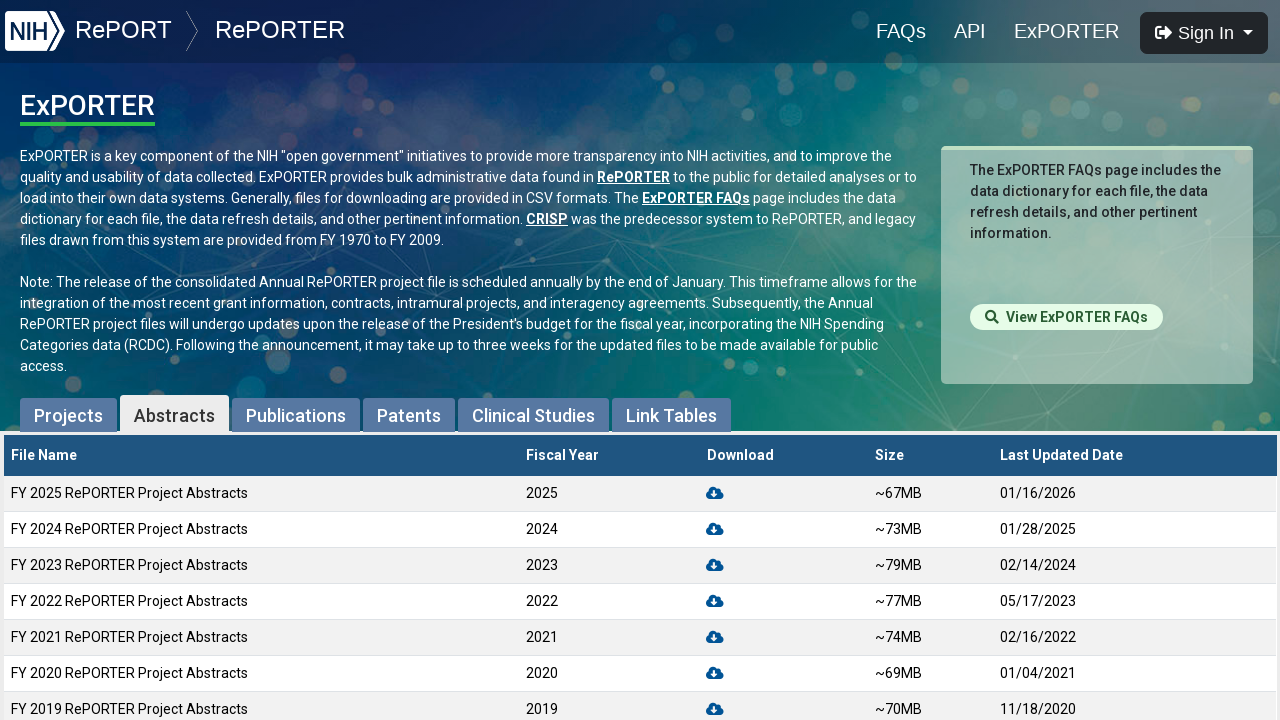

Clicked Publications link at (296, 415) on internal:role=link[name="Publications"i]
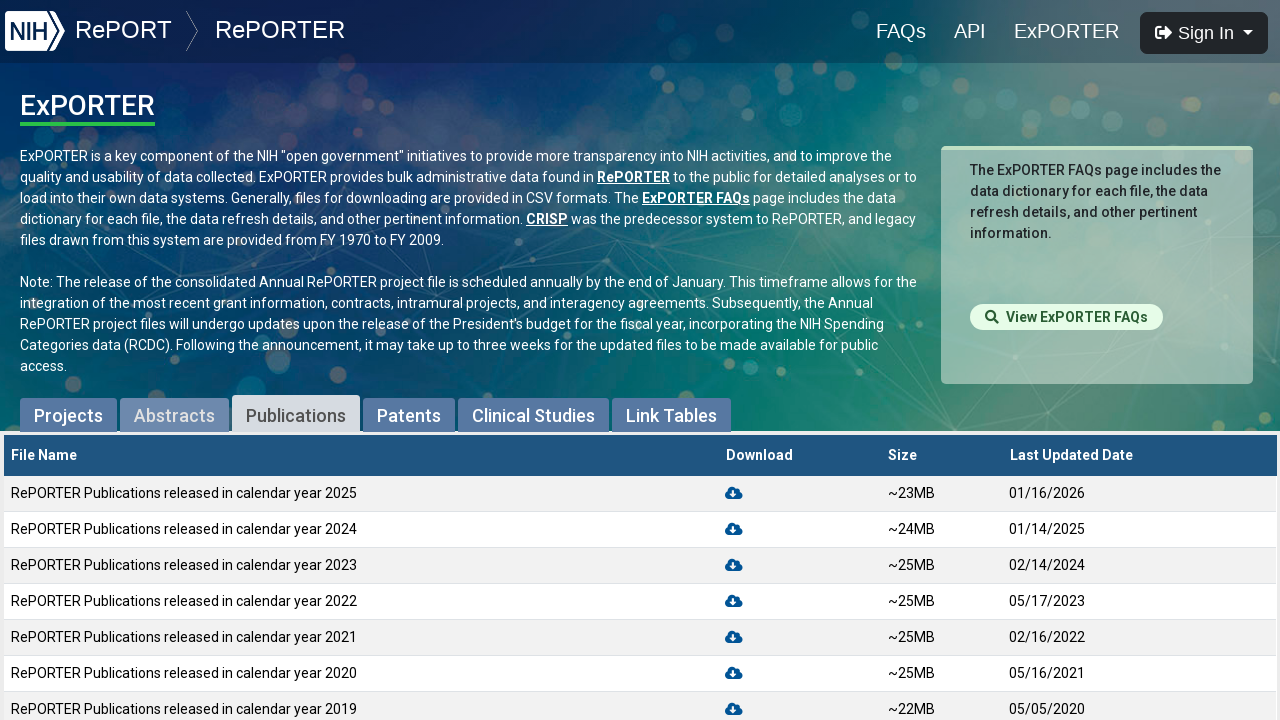

Publications data table loaded with table rows
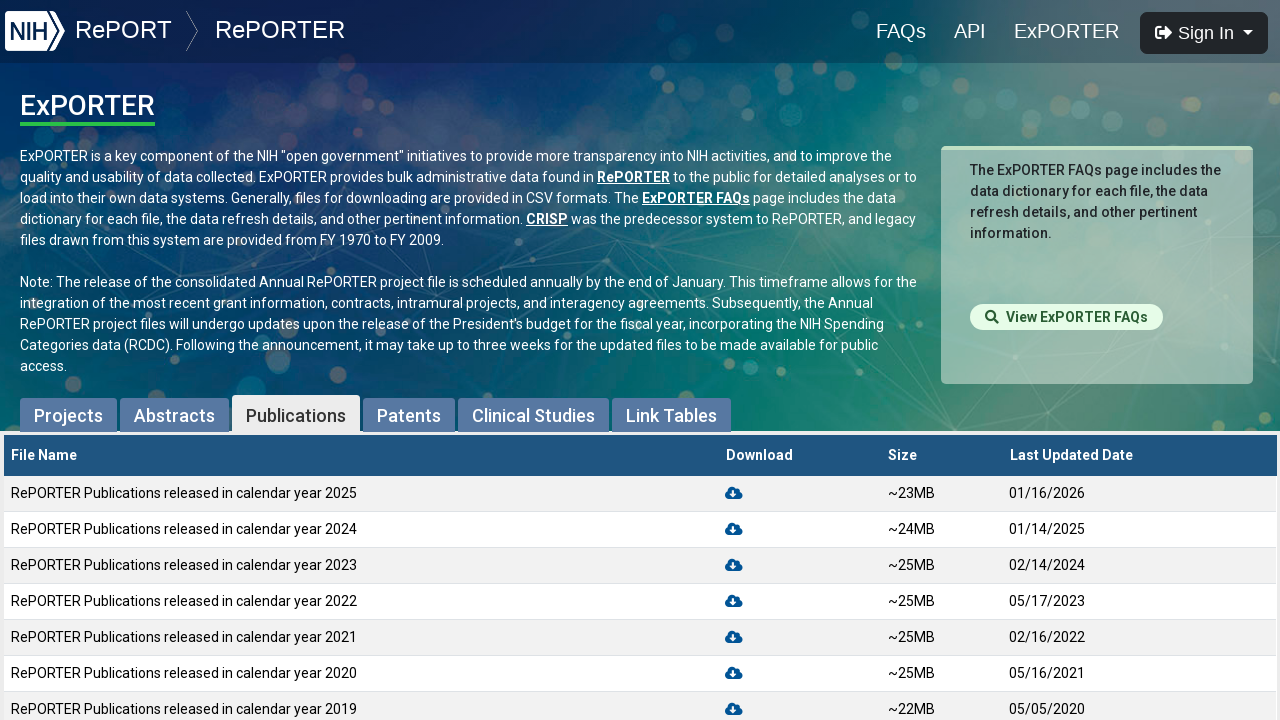

Clicked Patents link at (409, 415) on internal:role=link[name="Patents"i]
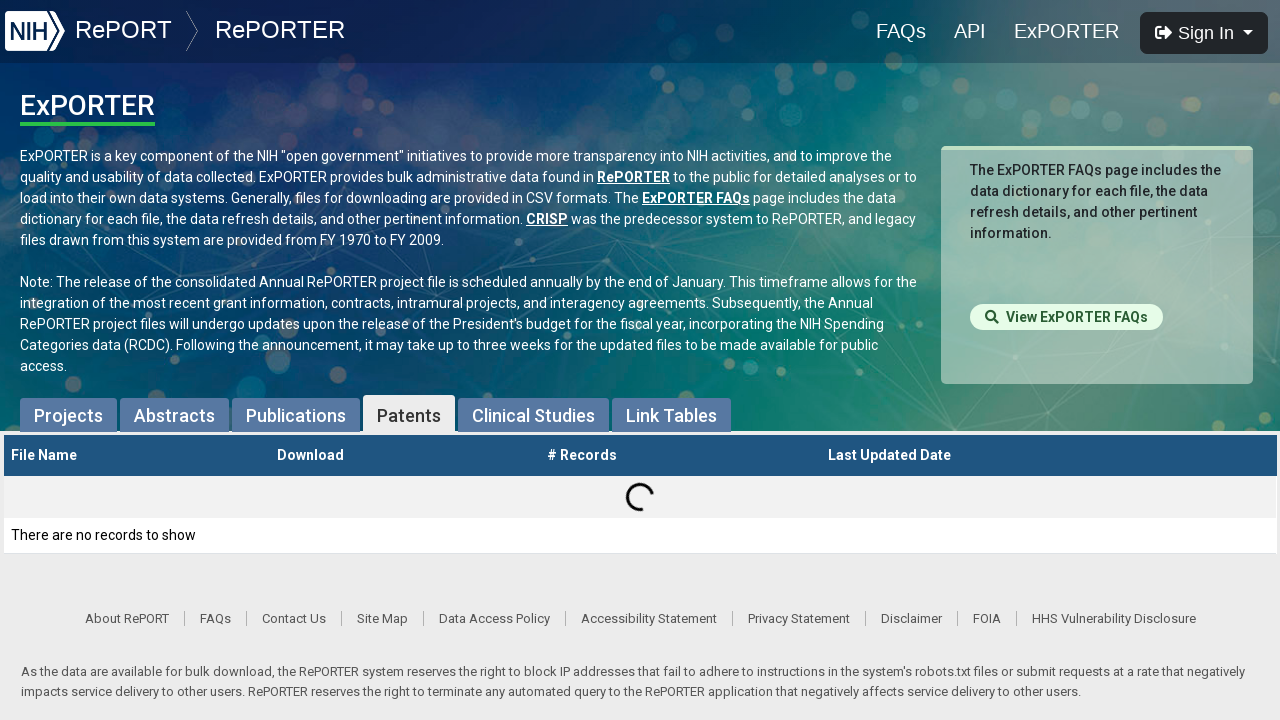

Patents data table loaded with table rows
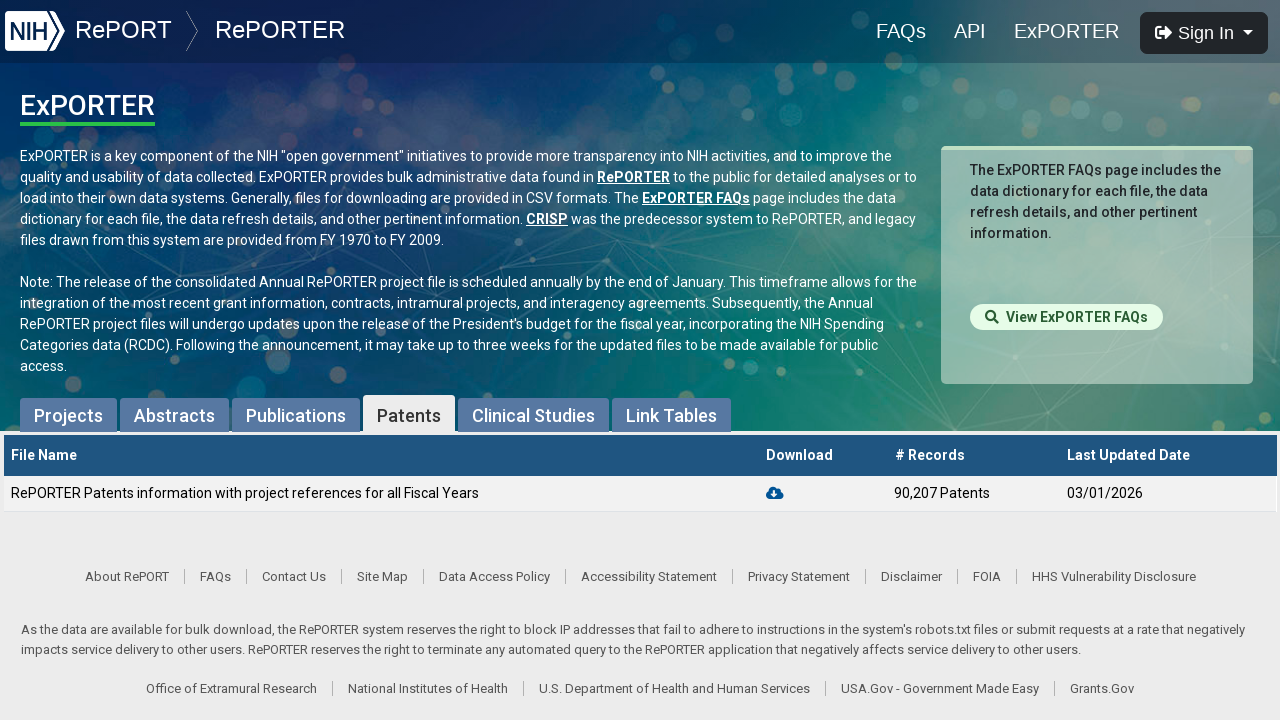

Clicked Clinical Studies link at (534, 415) on internal:role=link[name="Clinical Studies"i]
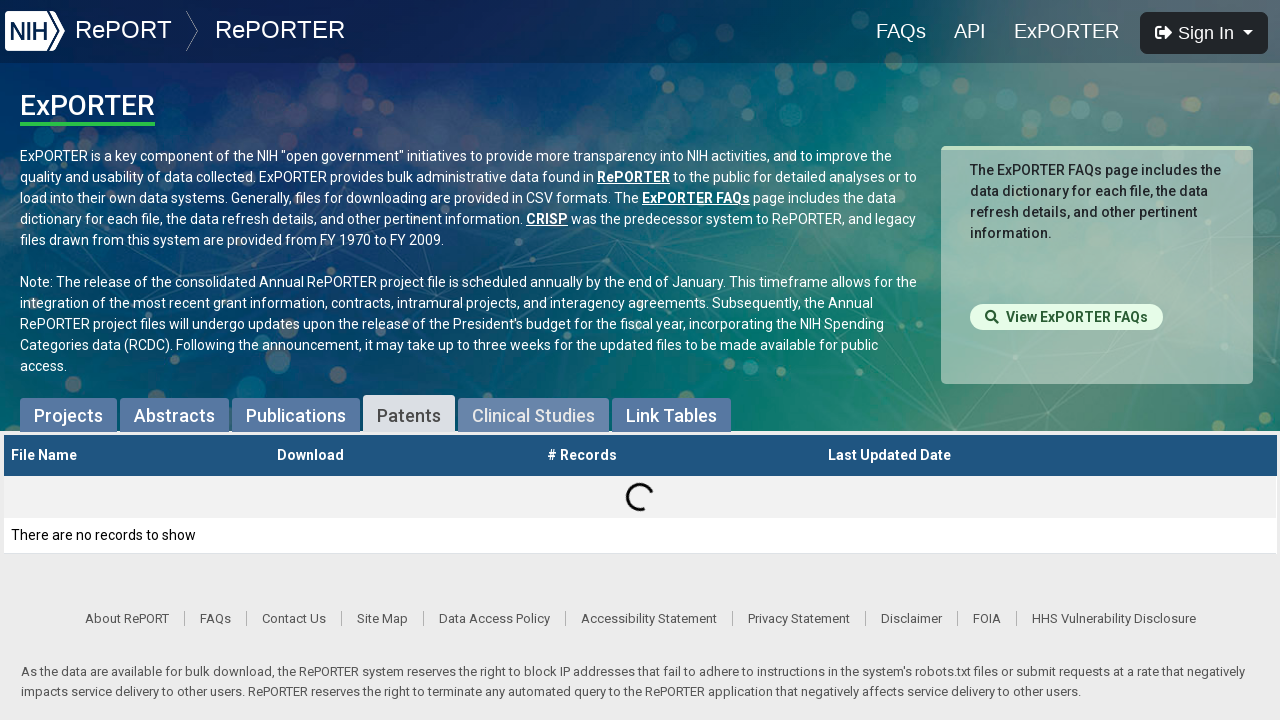

Clinical Studies data table loaded with table rows
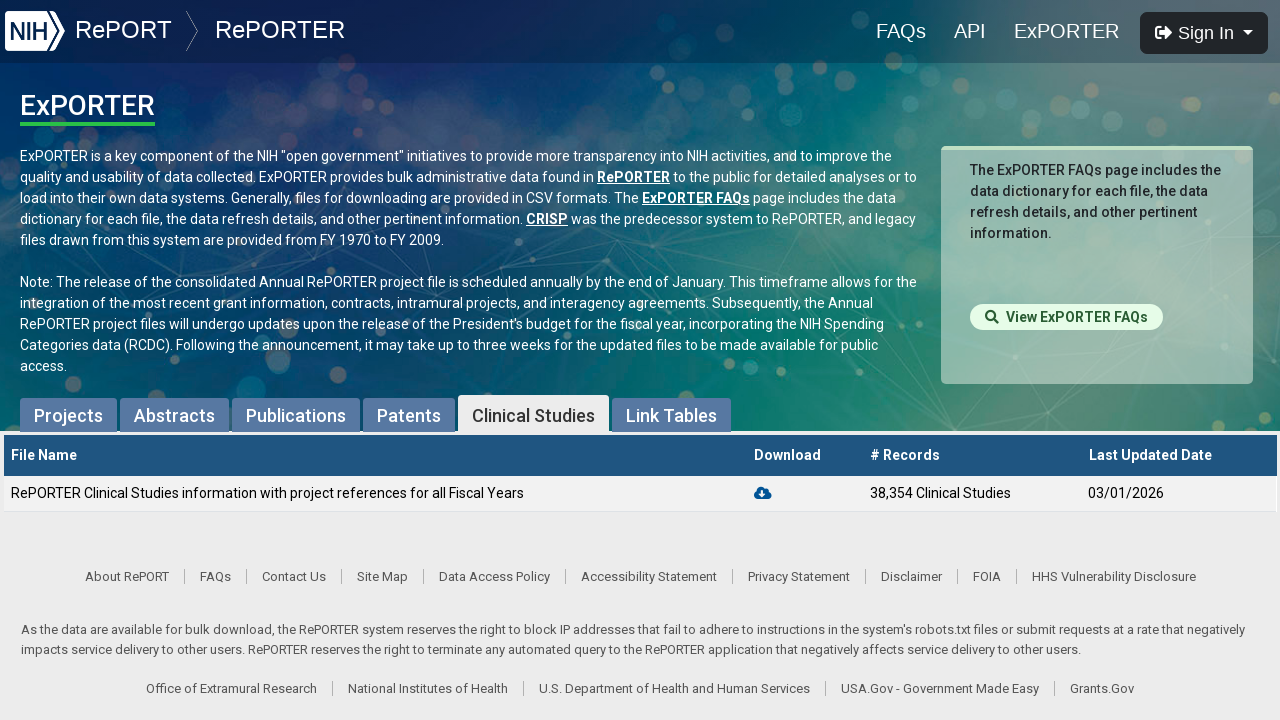

Clicked Link Tables link at (672, 415) on internal:role=link[name="Link Tables"i]
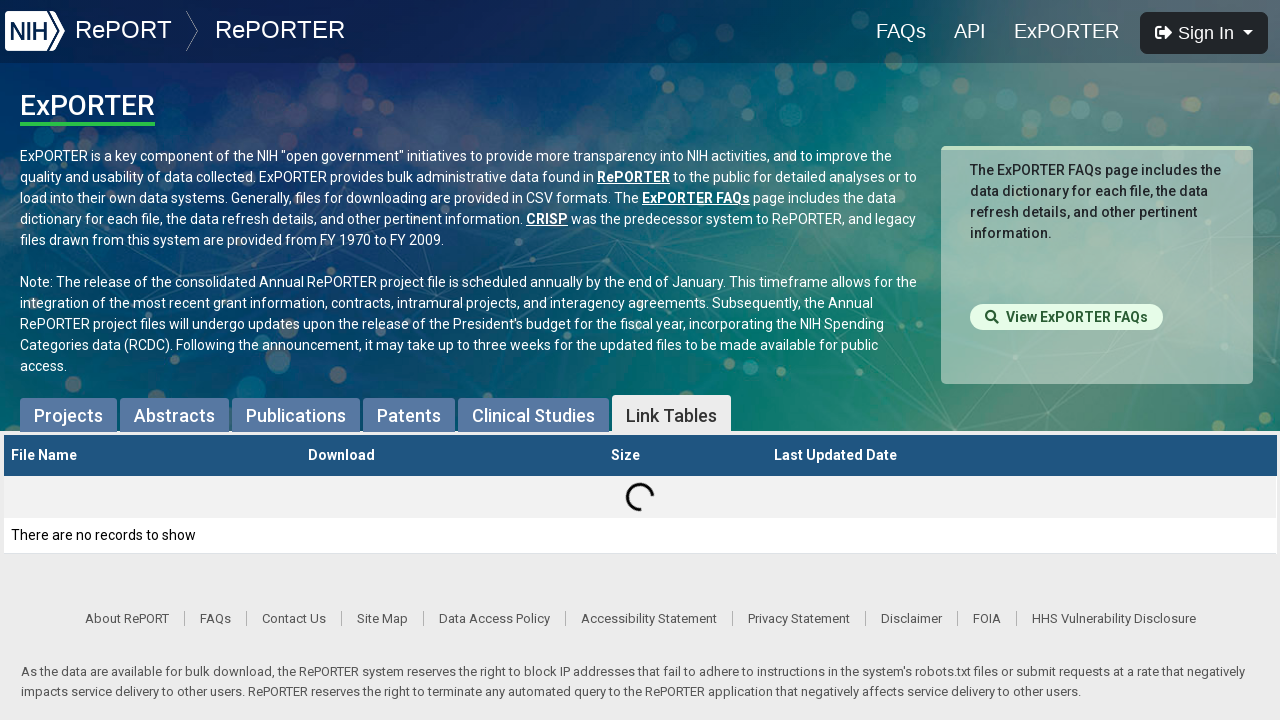

Link Tables data table loaded with table rows
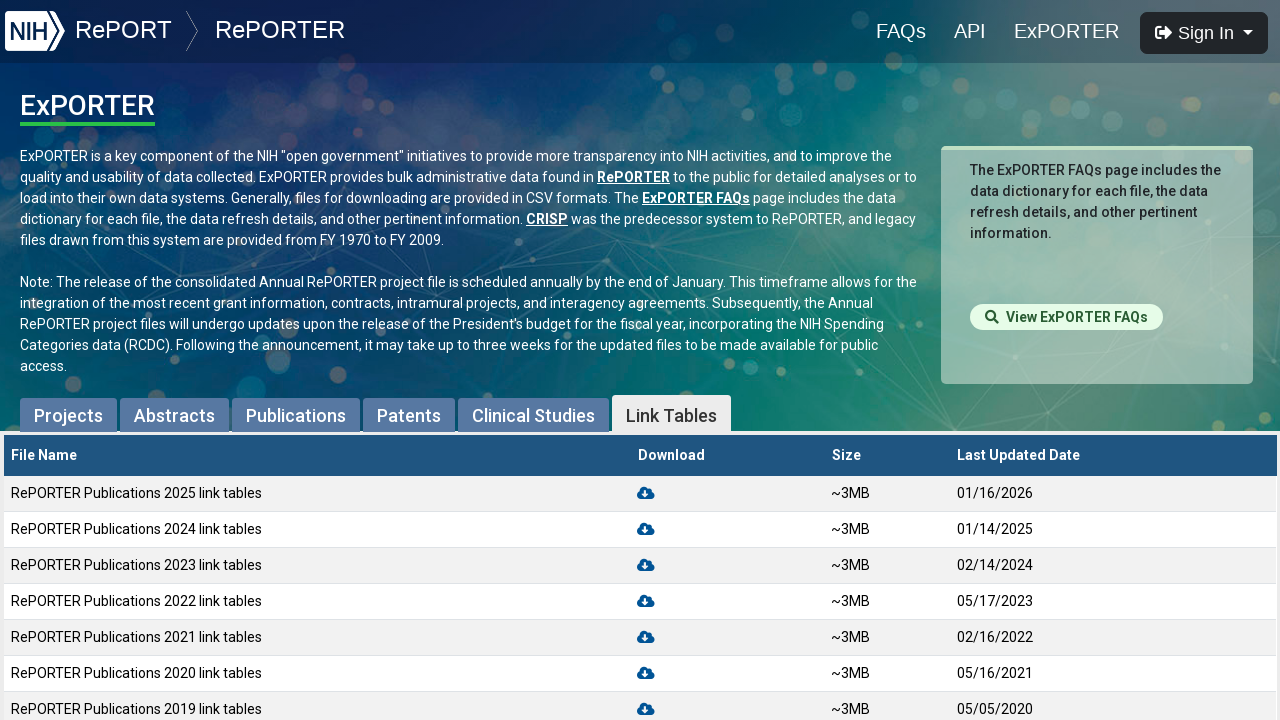

Clicked Projects link at (68, 415) on internal:role=link[name="Projects"i]
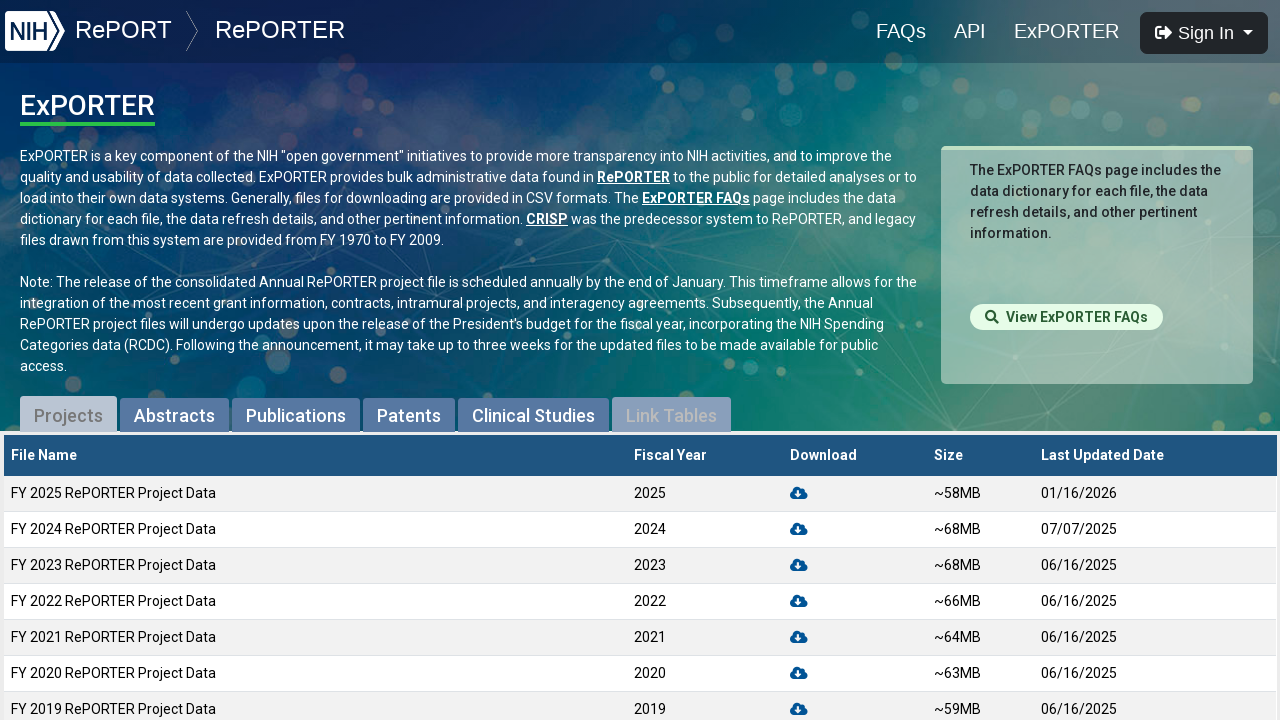

Projects data table loaded with table rows
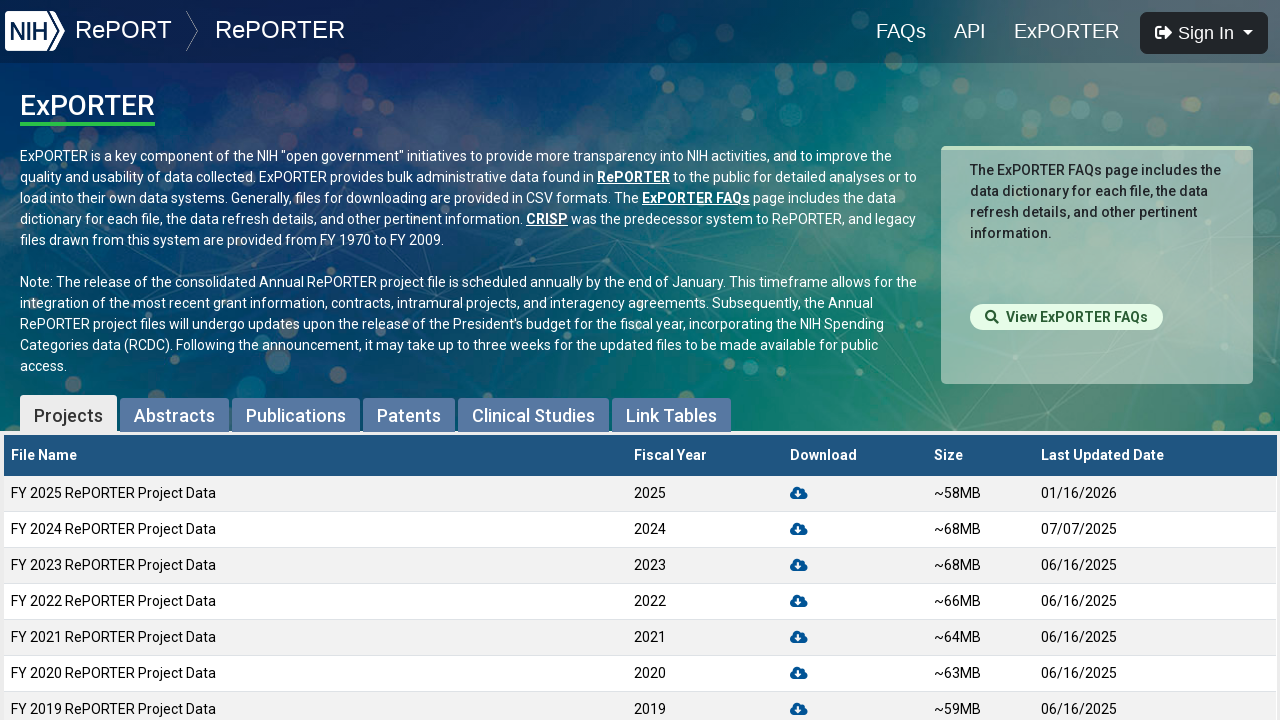

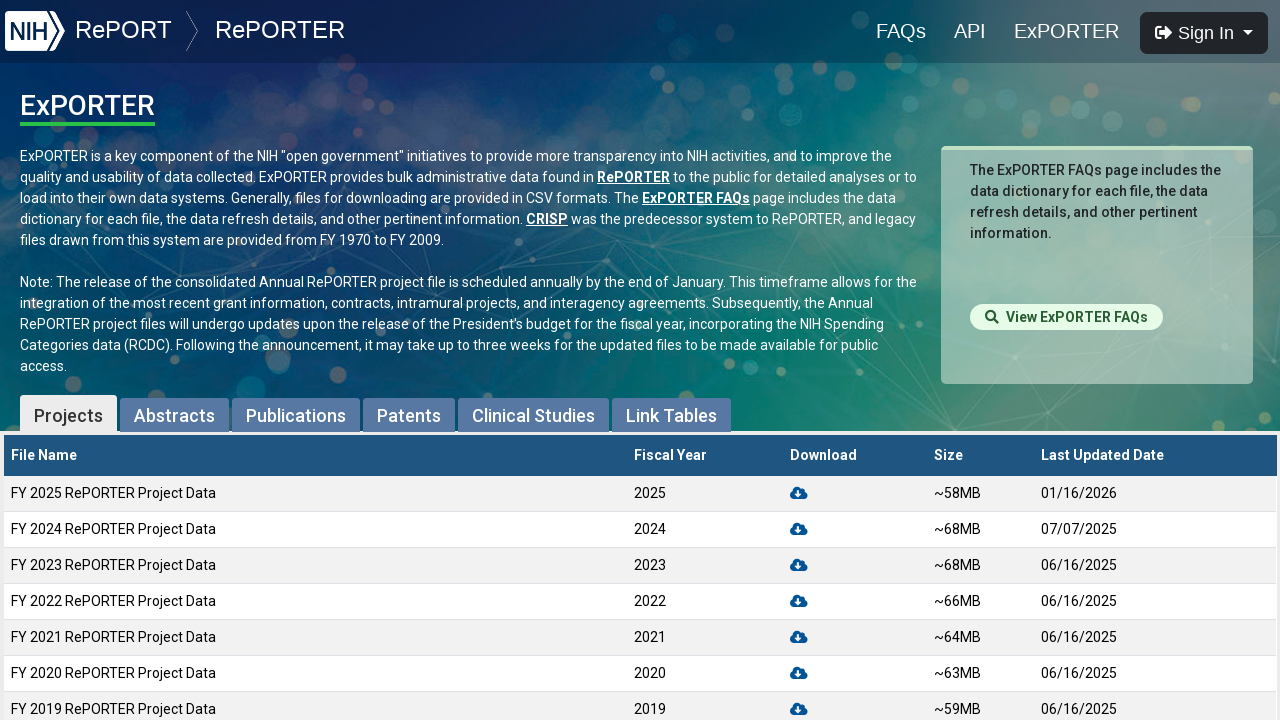